Tests JavaScript confirm dialog by clicking the second button, dismissing the alert (clicking Cancel), and verifying the result message does not contain "successfuly"

Starting URL: https://the-internet.herokuapp.com/javascript_alerts

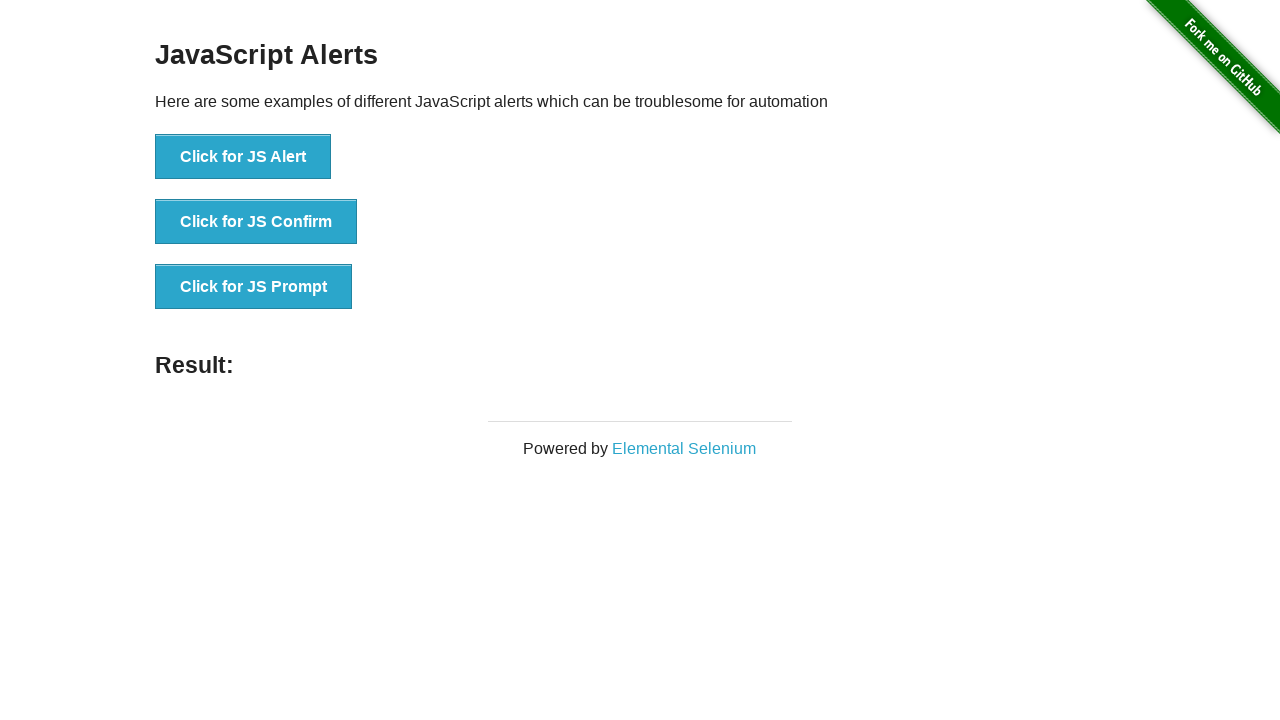

Set up dialog handler to dismiss alerts
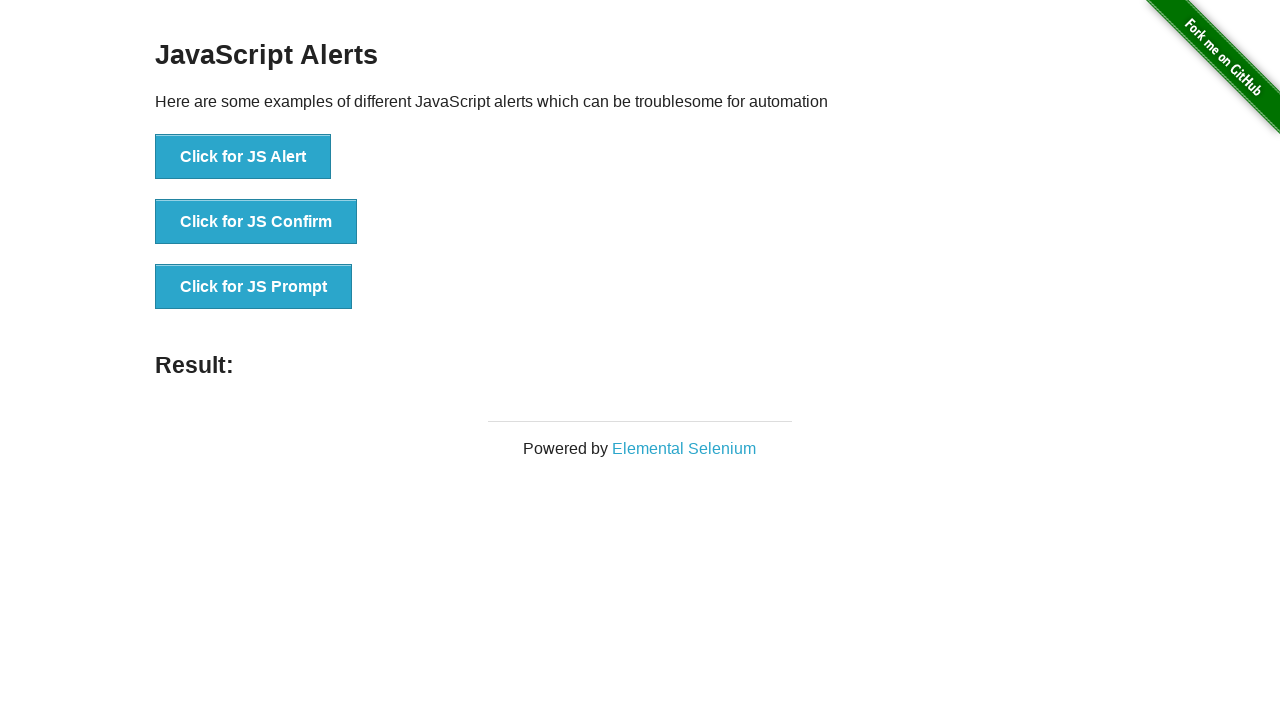

Clicked 'Click for JS Confirm' button to trigger JavaScript confirm dialog at (256, 222) on xpath=//button[text()='Click for JS Confirm']
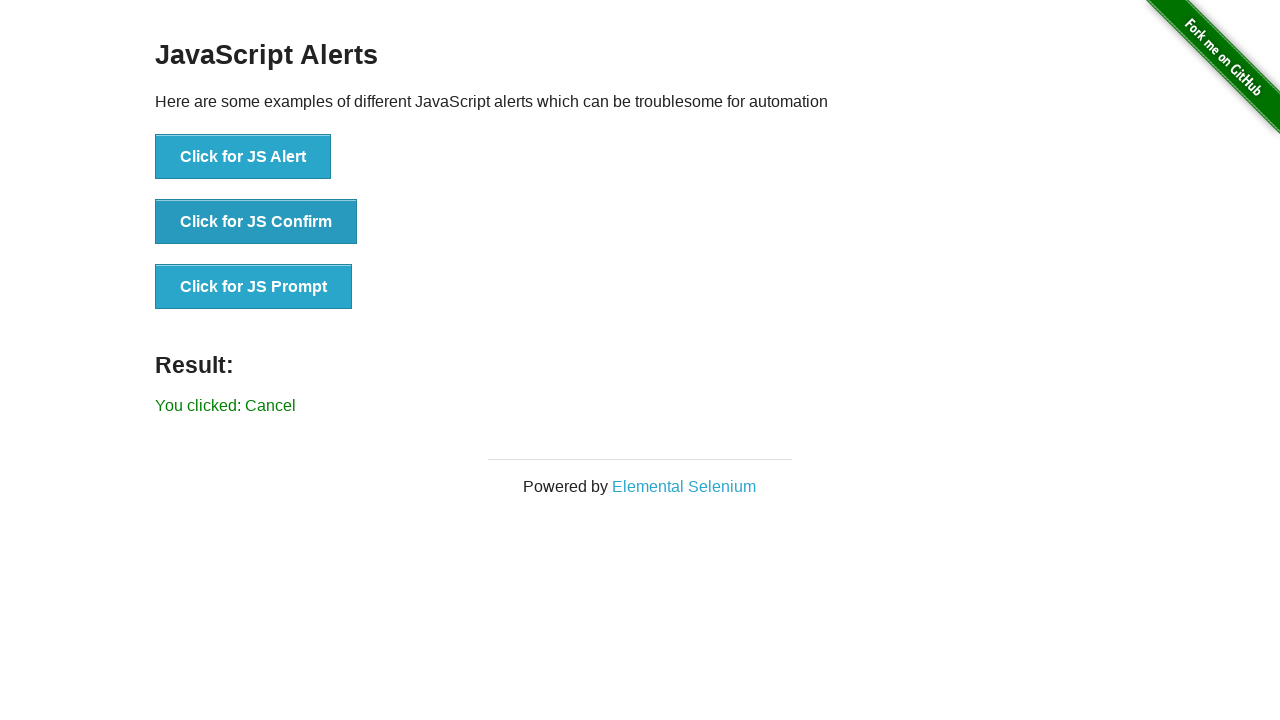

Result message element loaded after dismissing the confirm dialog
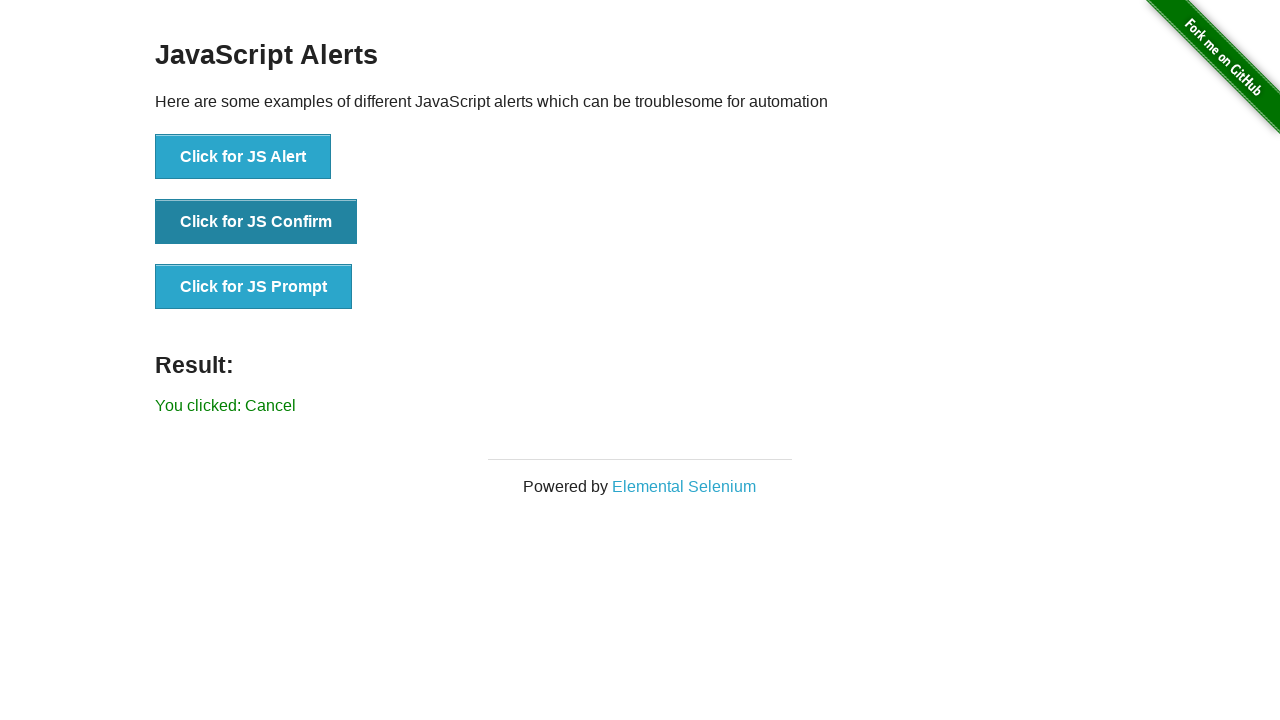

Retrieved result message text content
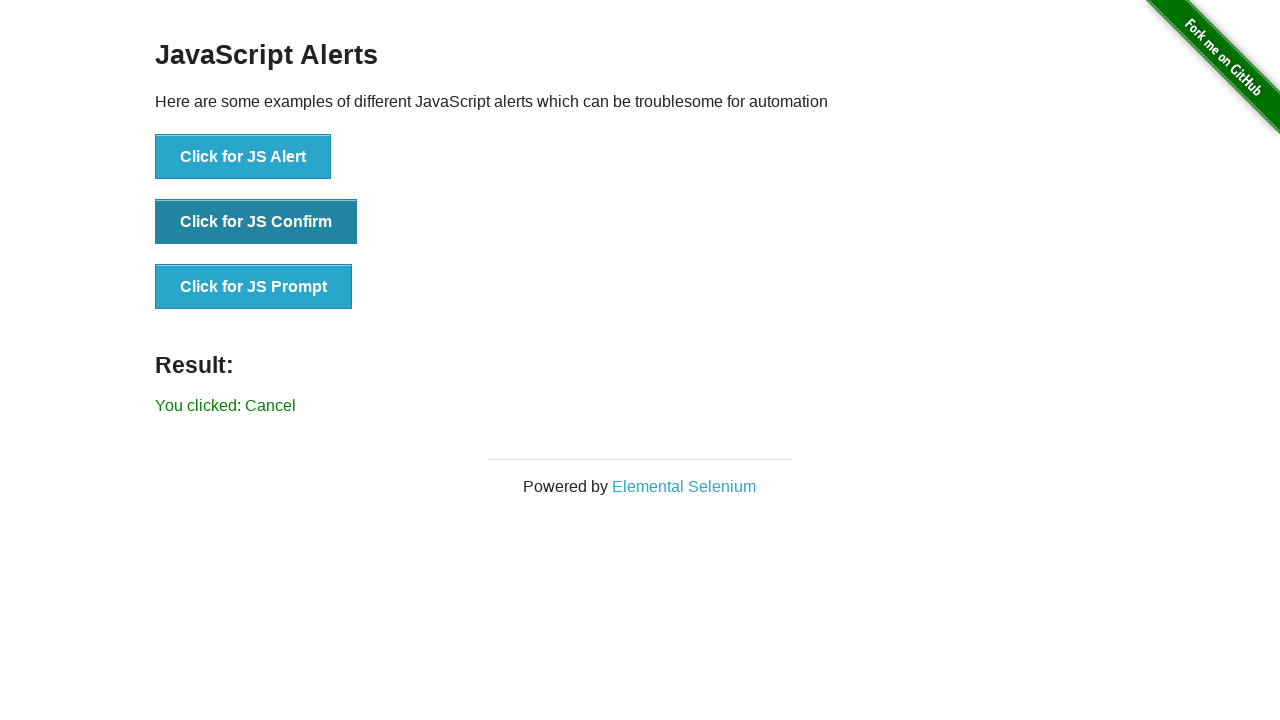

Verified that result message does not contain 'successfuly'
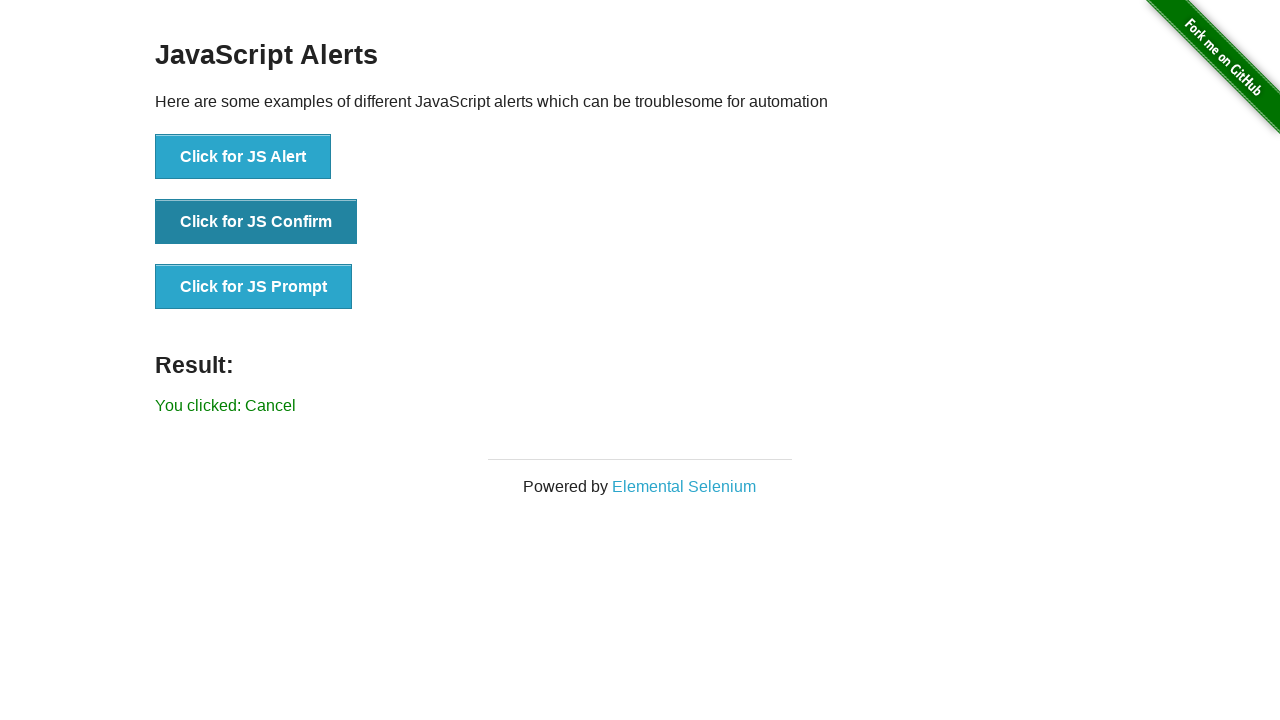

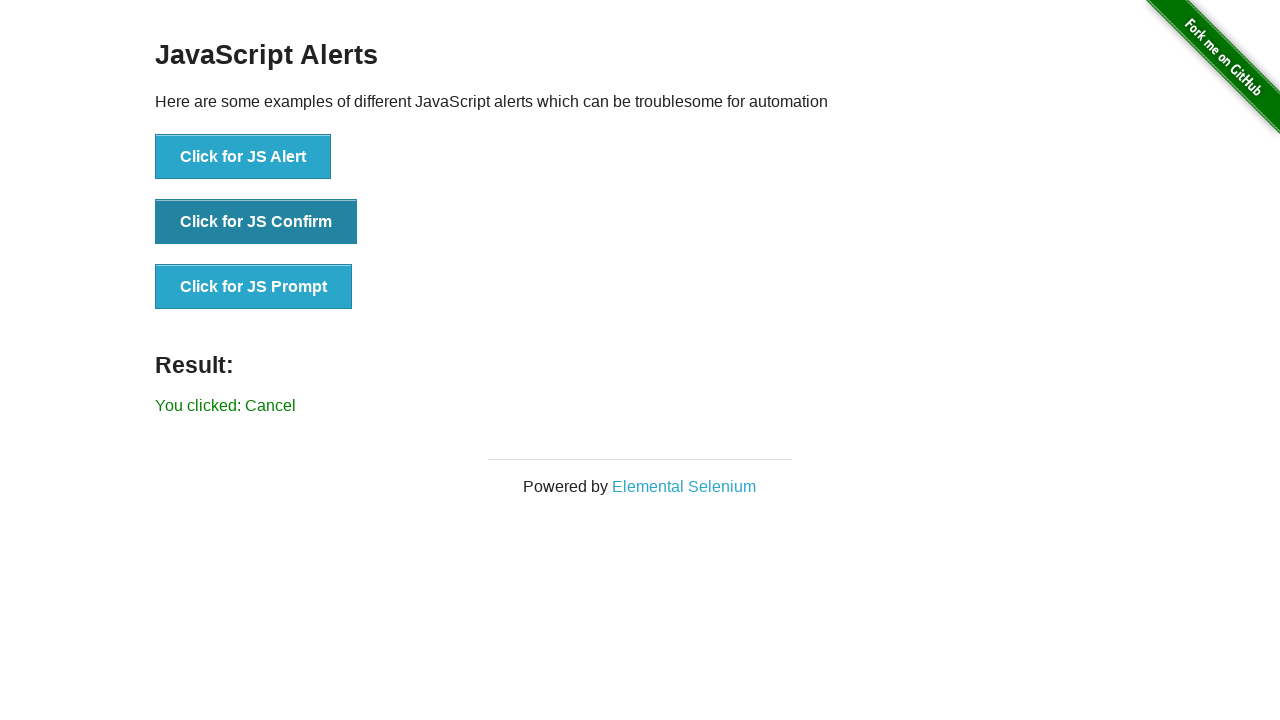